Tests window handling functionality by clicking a link that opens a new window, switching to it, verifying content, closing it, and switching back to the original window to verify its content

Starting URL: https://the-internet.herokuapp.com/windows

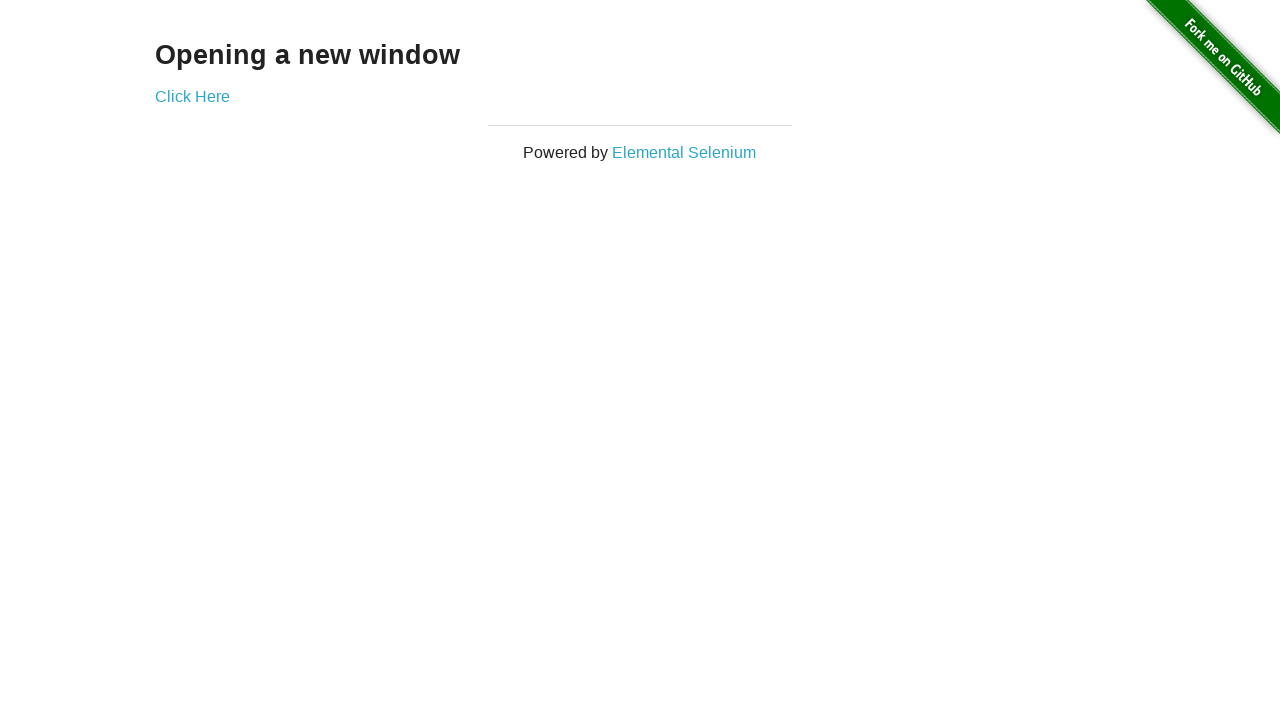

Clicked 'Click Here' link to open new window at (192, 96) on text=Click Here
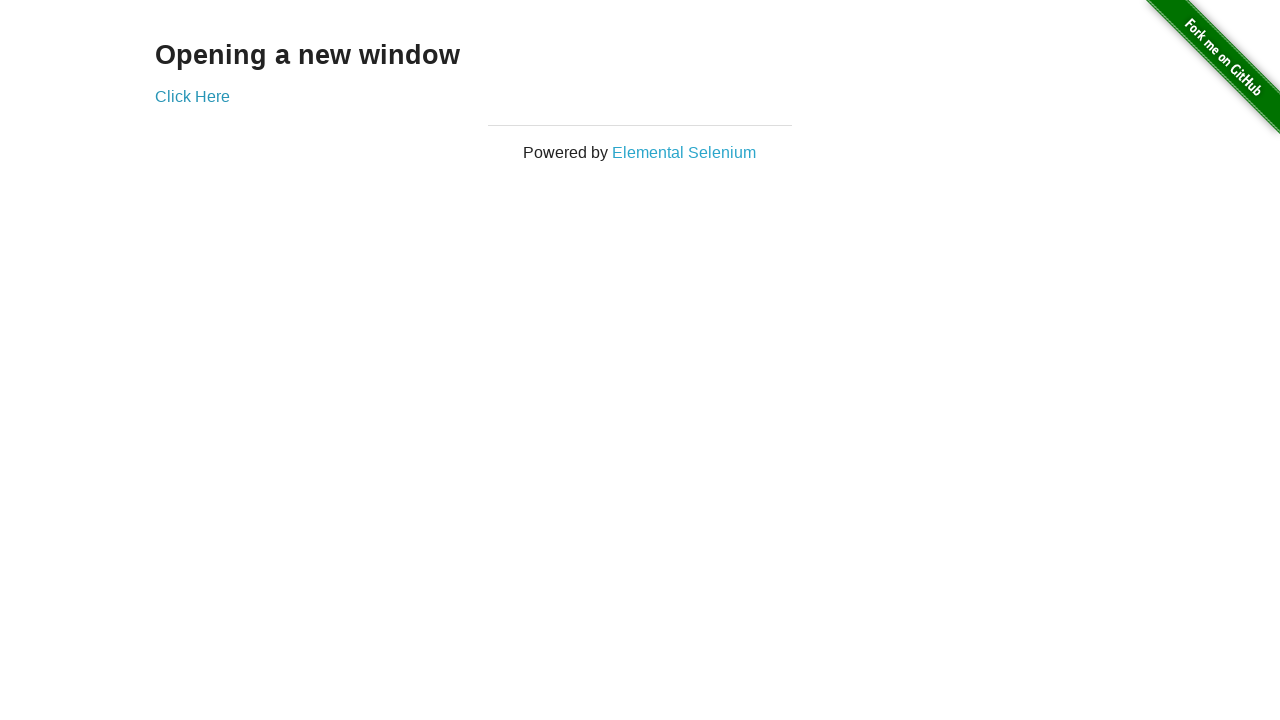

New window opened and captured at (192, 96) on text=Click Here
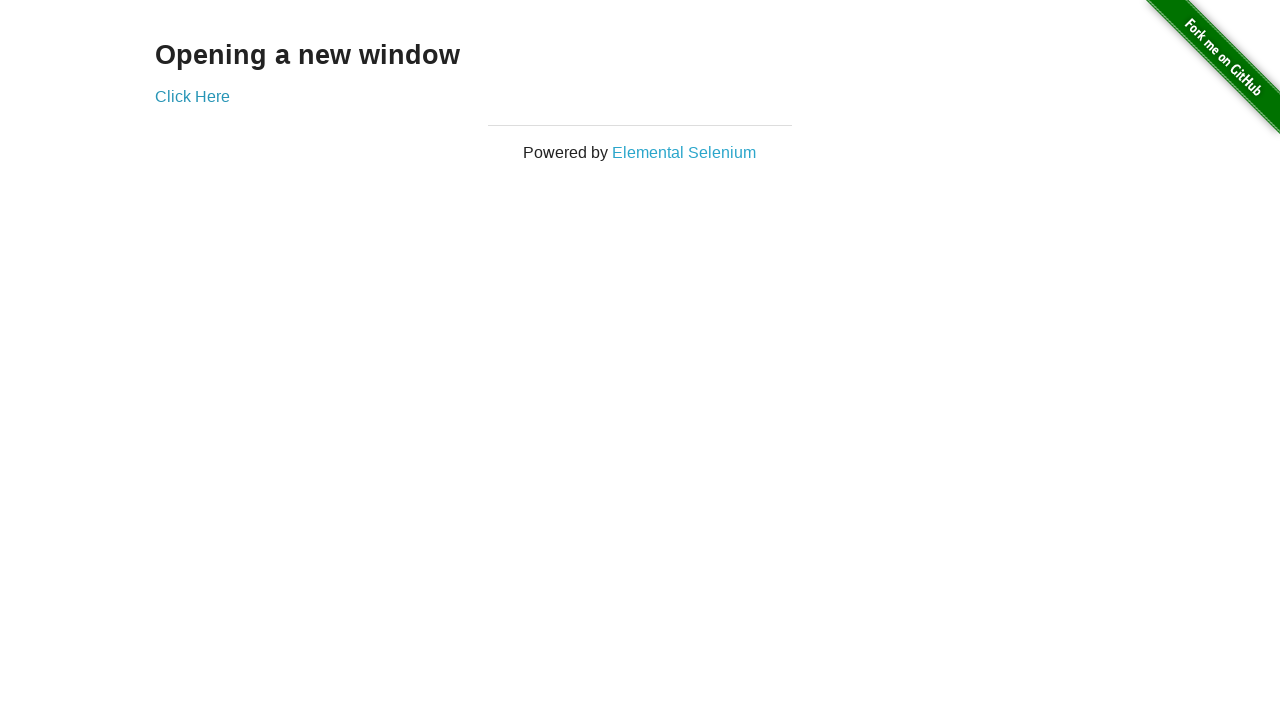

New window finished loading
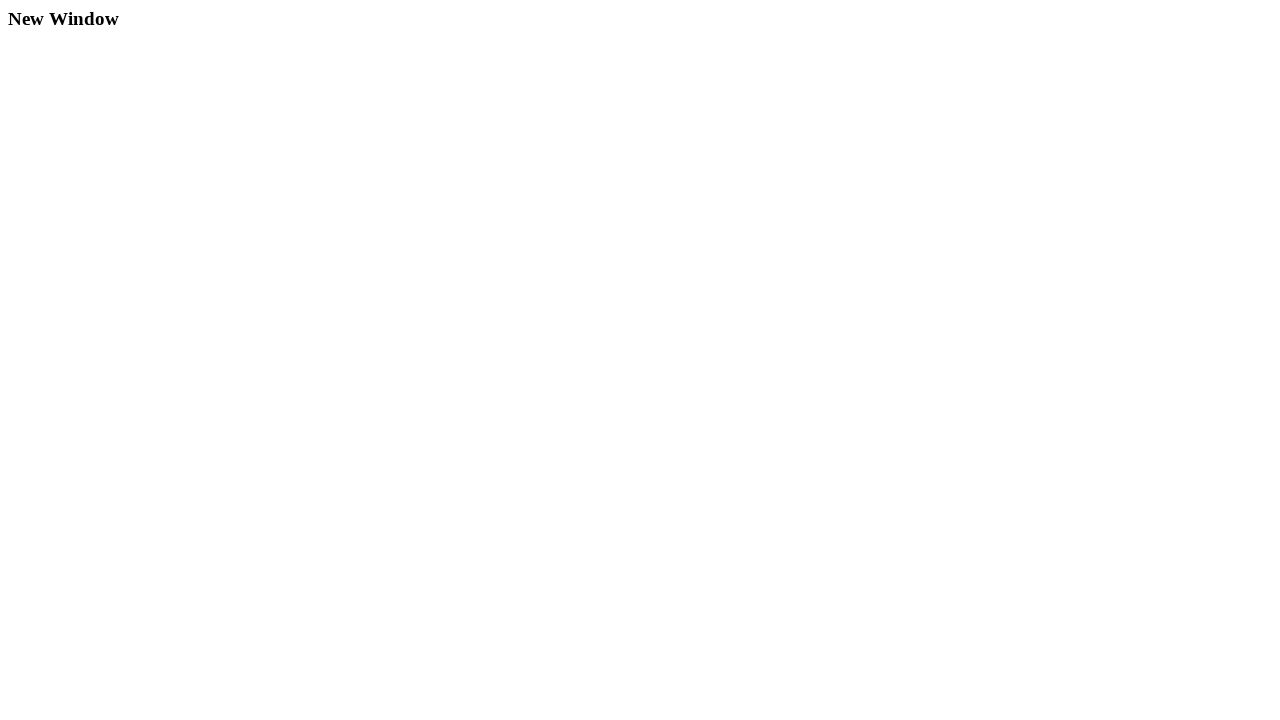

Retrieved h3 text from new window: 'New Window'
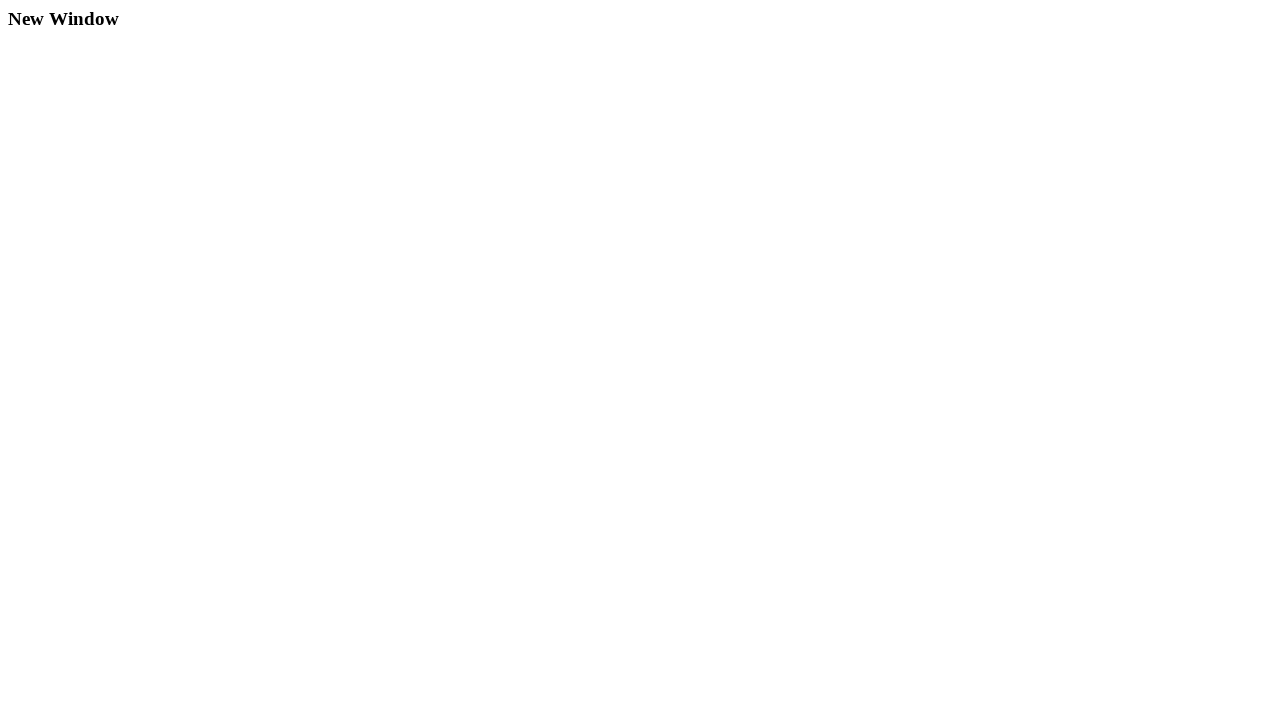

Closed the new window
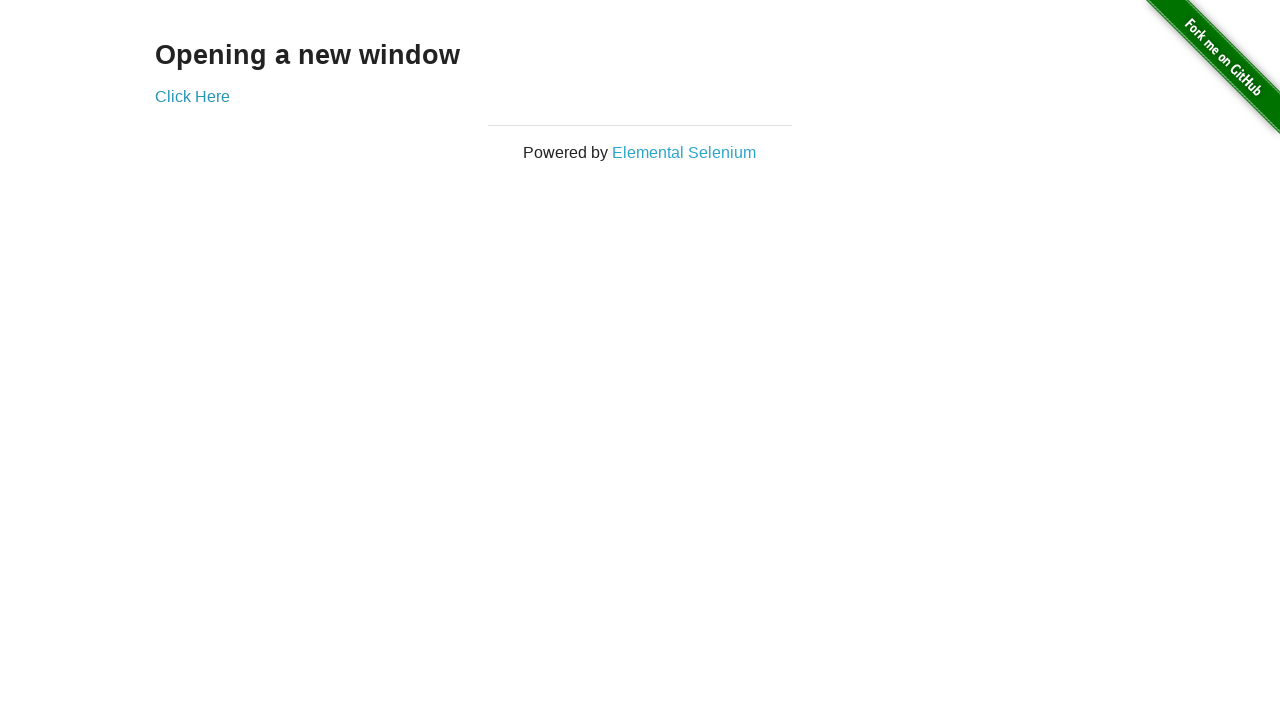

Verified original window contains 'Opening a new window' text
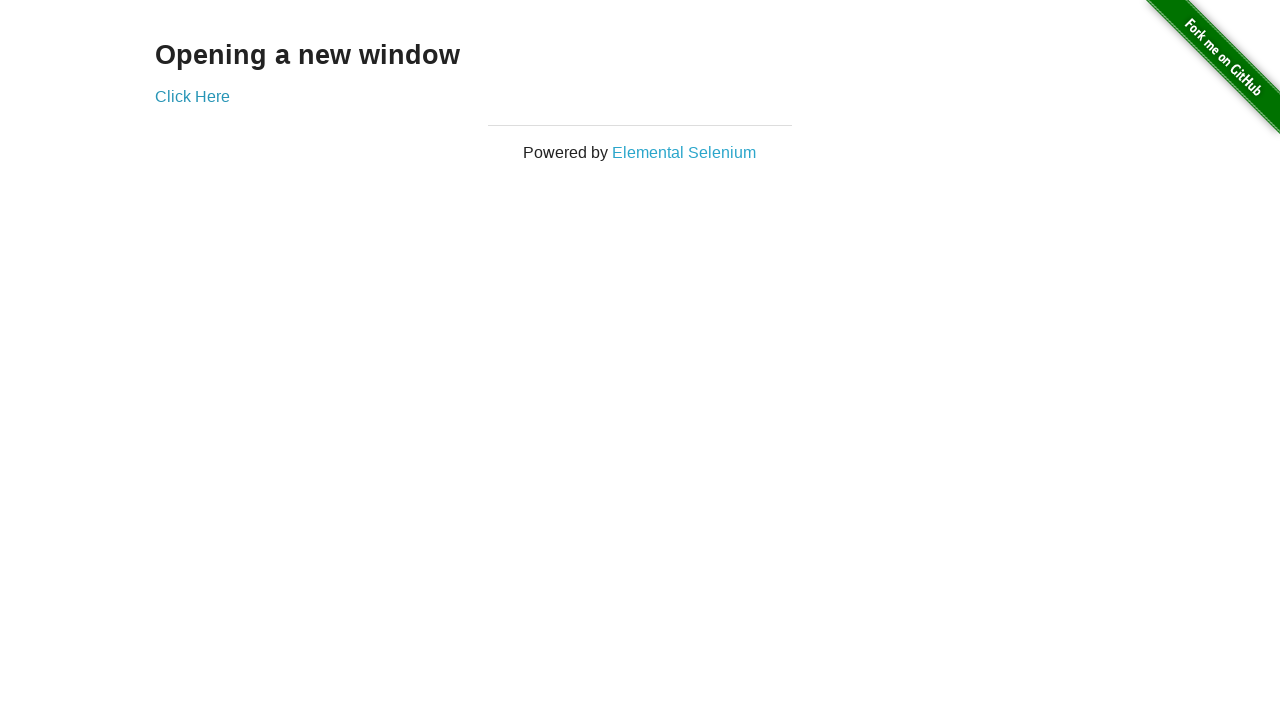

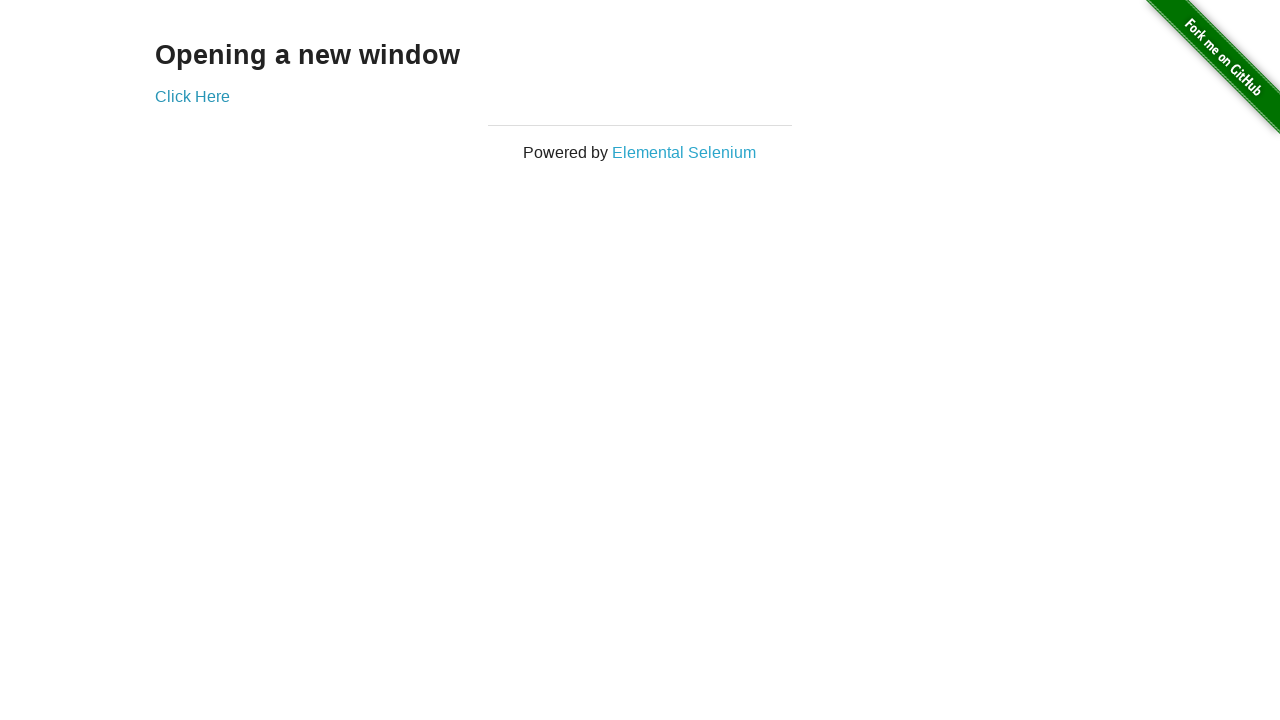